Tests handling of different popup types (alert, confirmation, and prompt) by clicking buttons to trigger each popup type and interacting with them - accepting alerts, dismissing confirmations, and entering text in prompts.

Starting URL: http://only-testing-blog.blogspot.in/2014/01/textbox.html

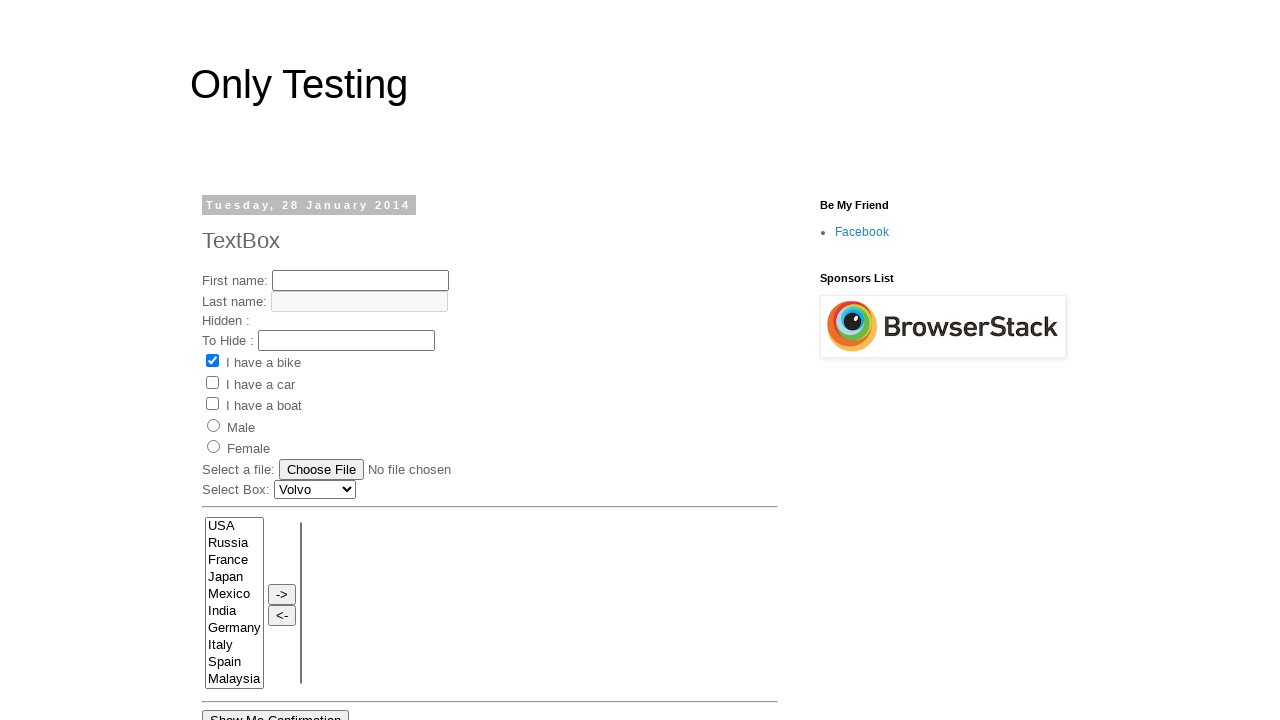

Clicked 'Show Me Alert' button to trigger alert popup at (252, 360) on input[value='Show Me Alert']
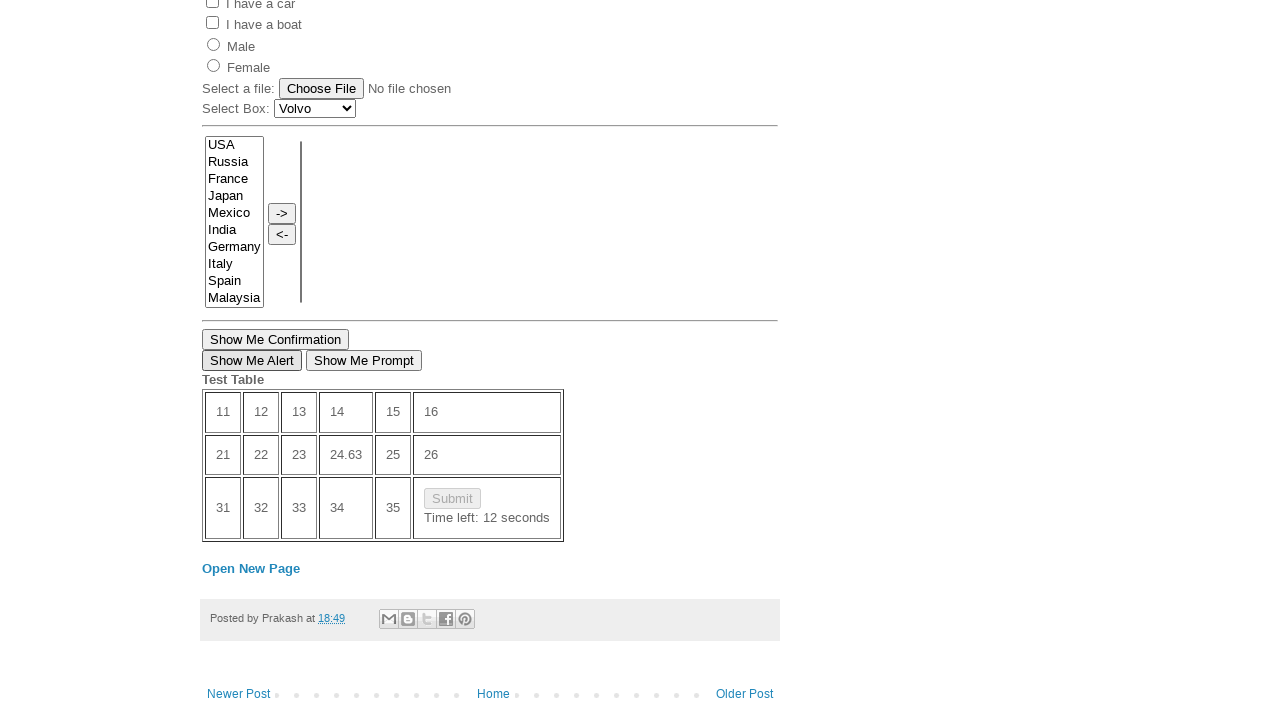

Registered dialog handler to accept alerts
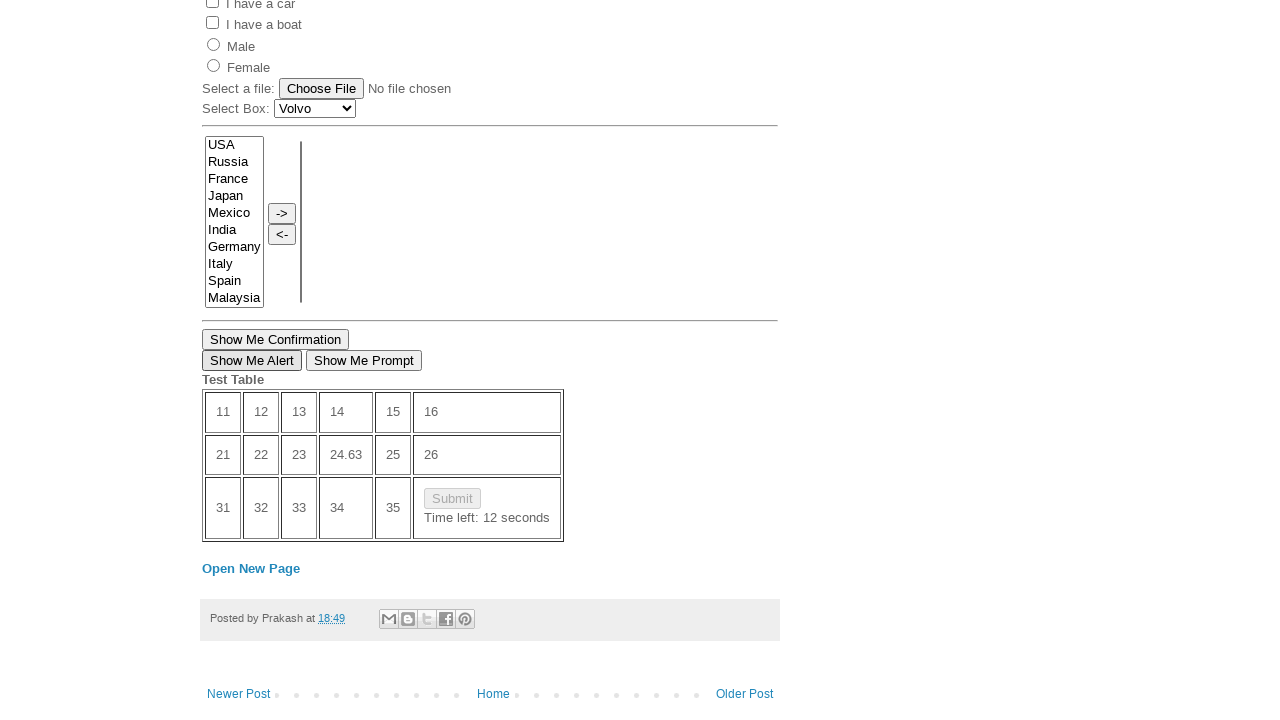

Clicked 'Show Me Alert' button to trigger alert popup at (252, 360) on input[value='Show Me Alert']
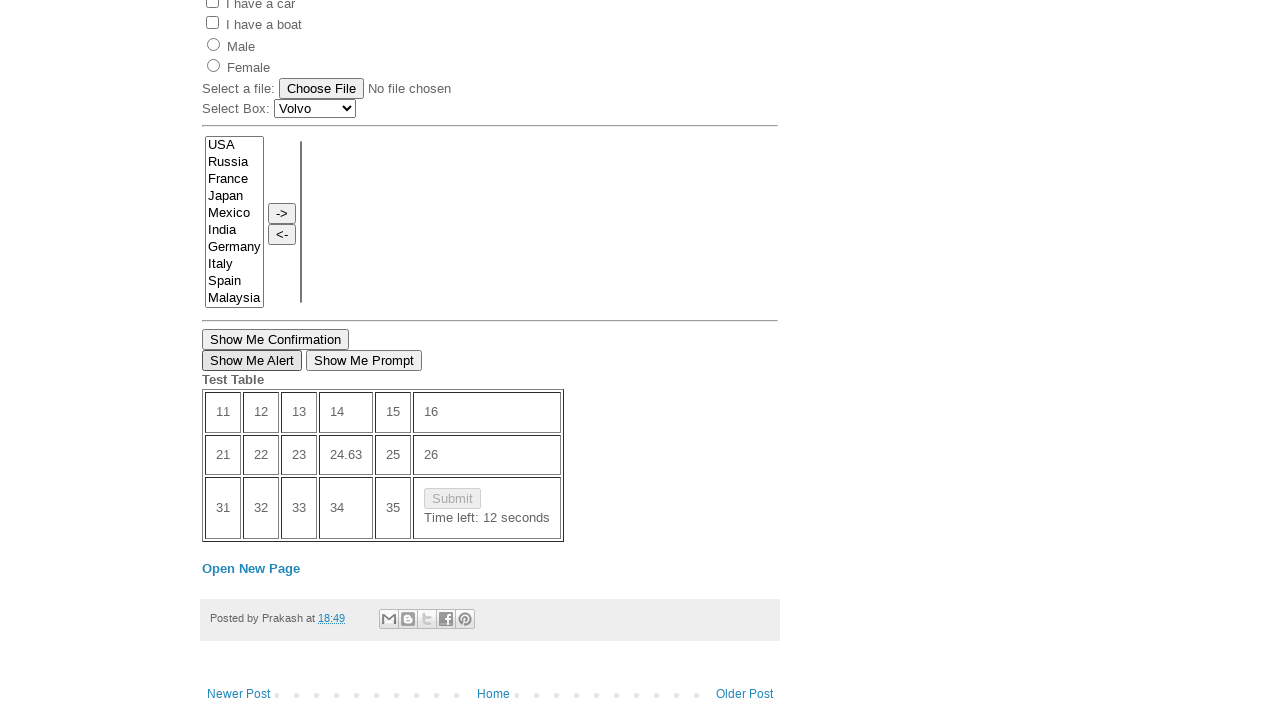

Clicked 'Show Me Alert' button to trigger alert popup at (252, 360) on input[value='Show Me Alert']
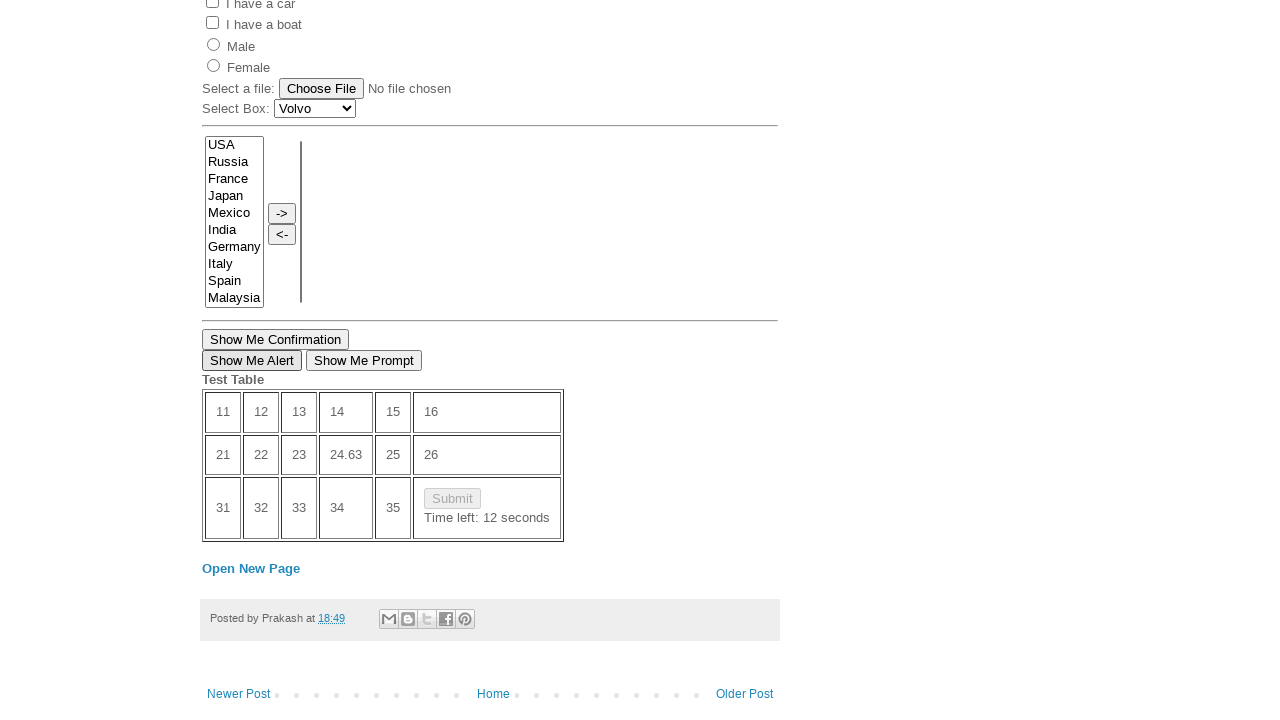

Waited 1 second for alert handling to complete
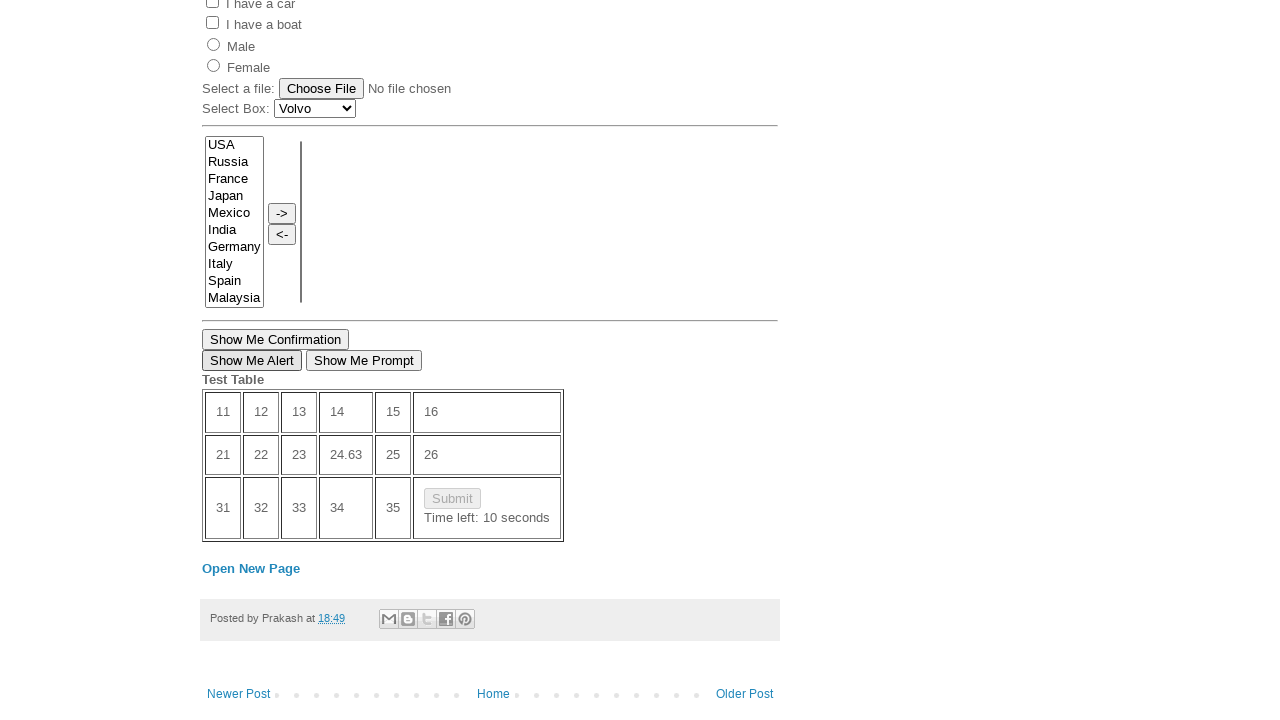

Registered dialog handler to dismiss confirmation popups
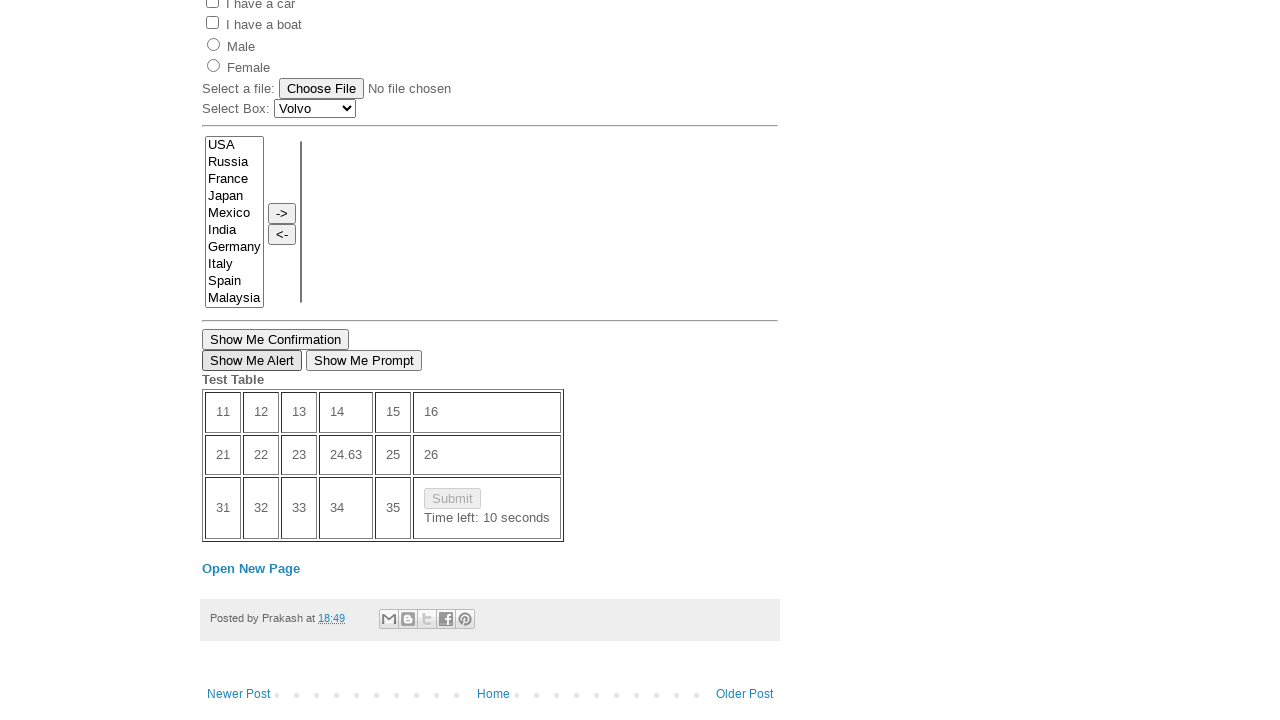

Clicked button to trigger confirmation popup at (276, 339) on button[onclick='myFunction()']
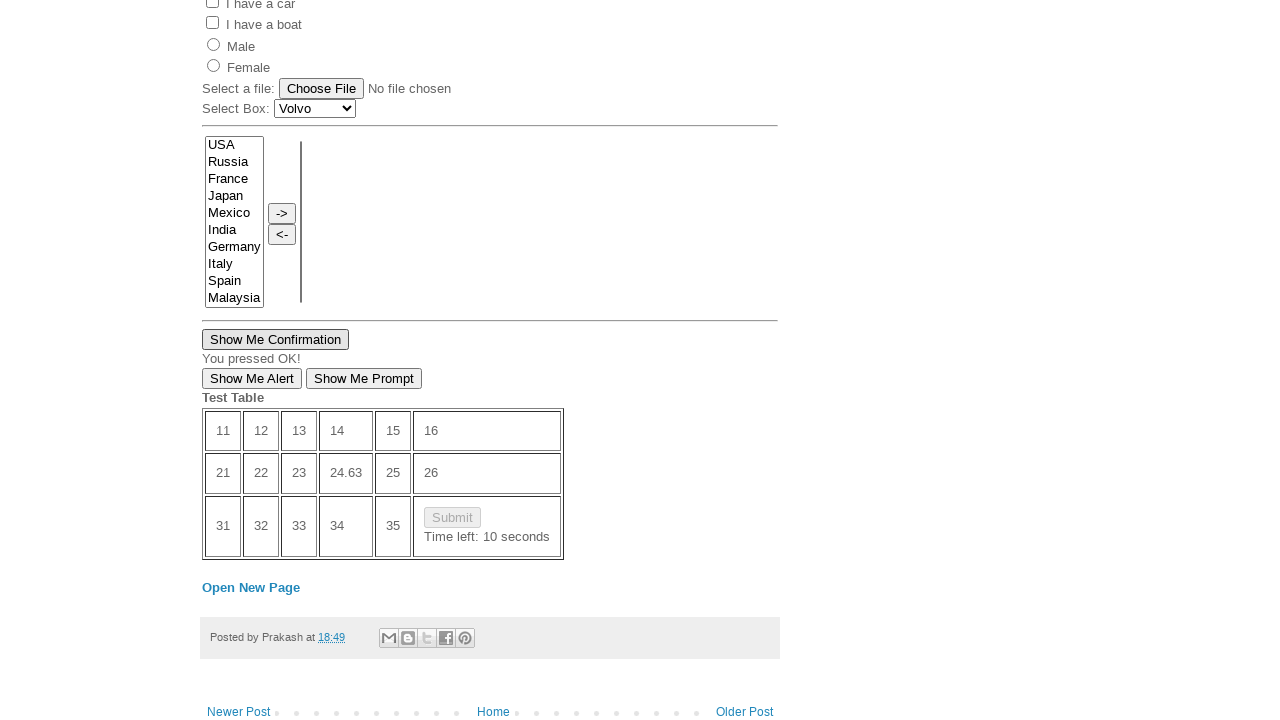

Waited 1 second for confirmation handling to complete
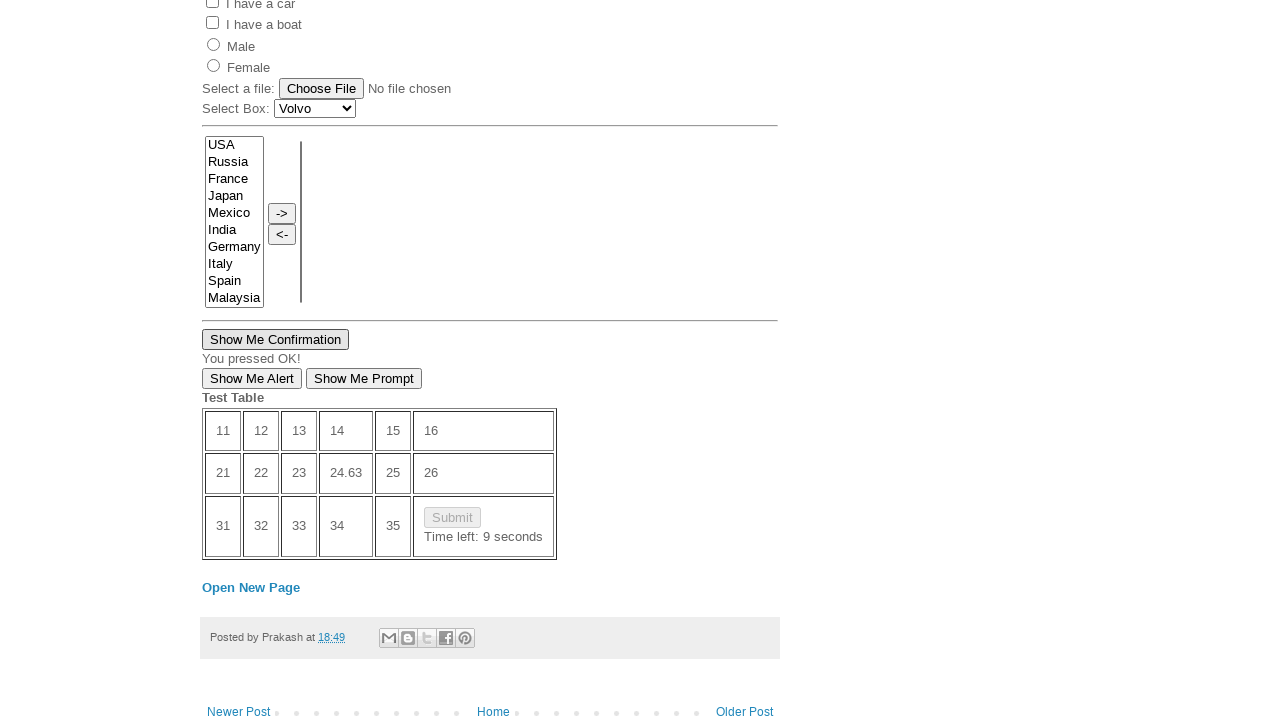

Registered dialog handler to accept prompt and enter text 'This Is John'
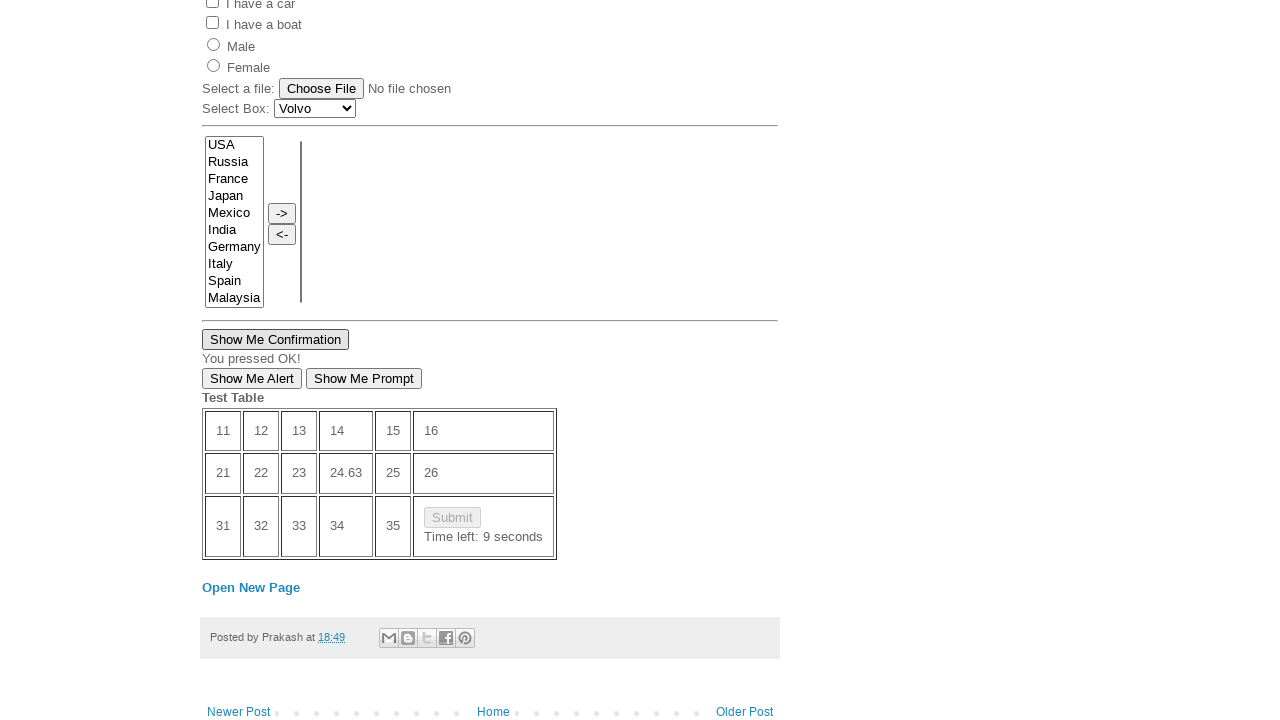

Clicked 'Show Me Prompt' button to trigger prompt popup at (364, 379) on button:has-text('Show Me Prompt')
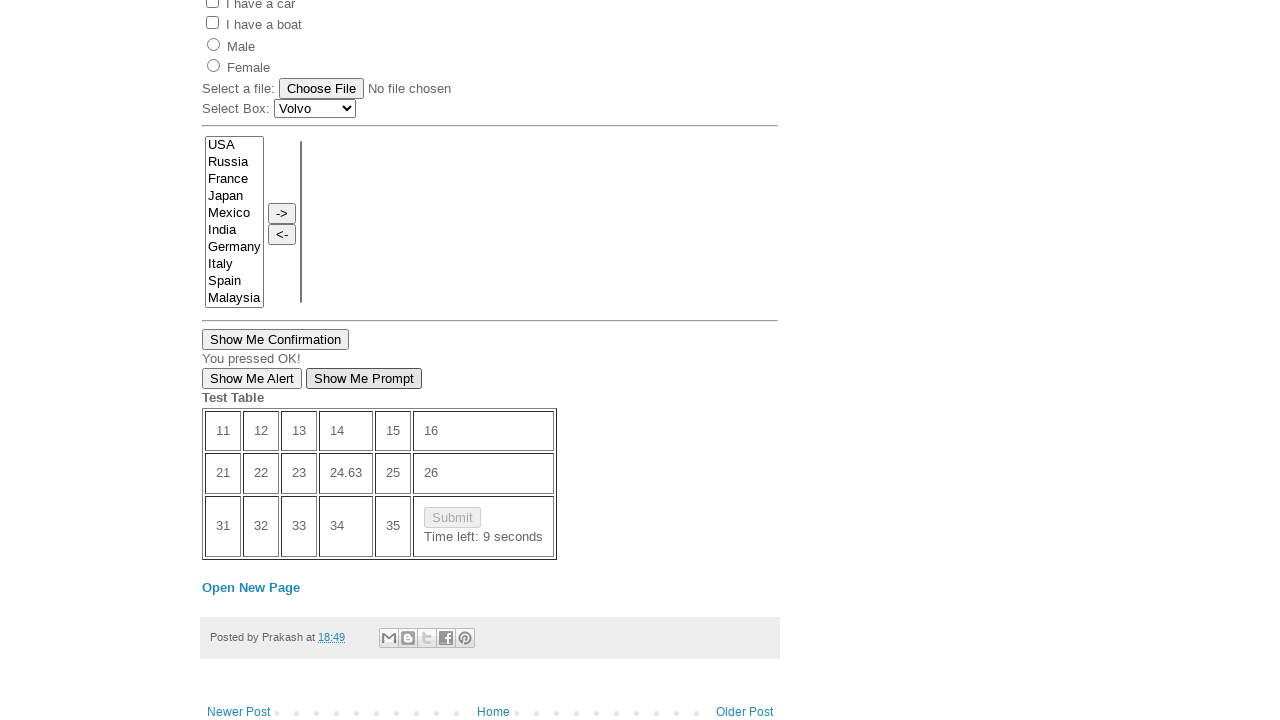

Waited 1 second for prompt handling to complete
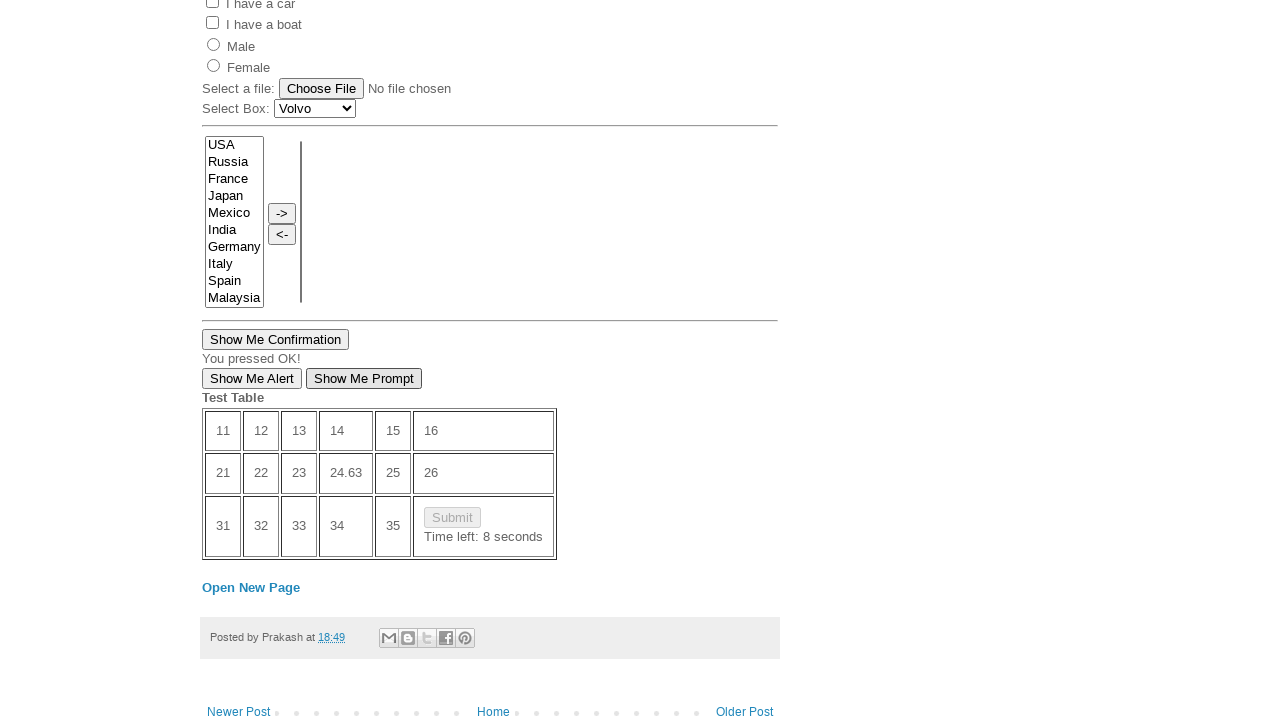

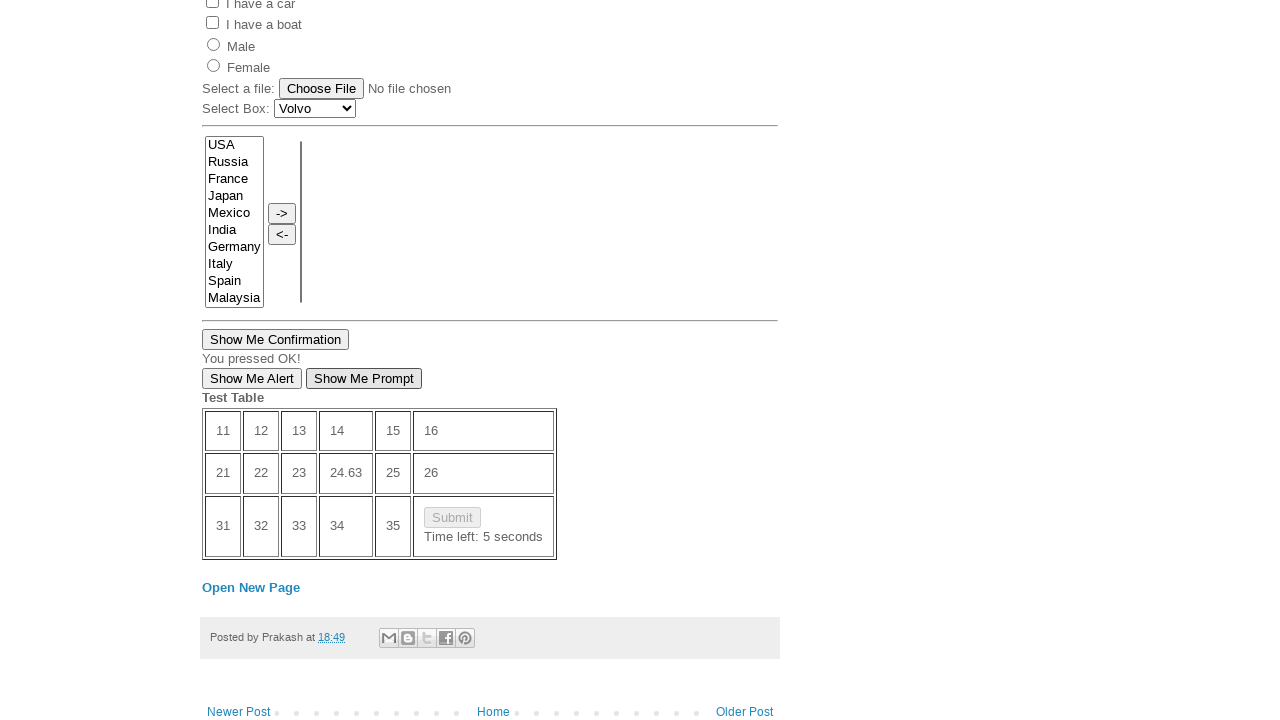